Tests form validation by filling in various input fields, submitting the form, and verifying error messages appear before clearing the form

Starting URL: https://devmountain-qa.github.io/enter-wanted/1.4_Assignment/index.html

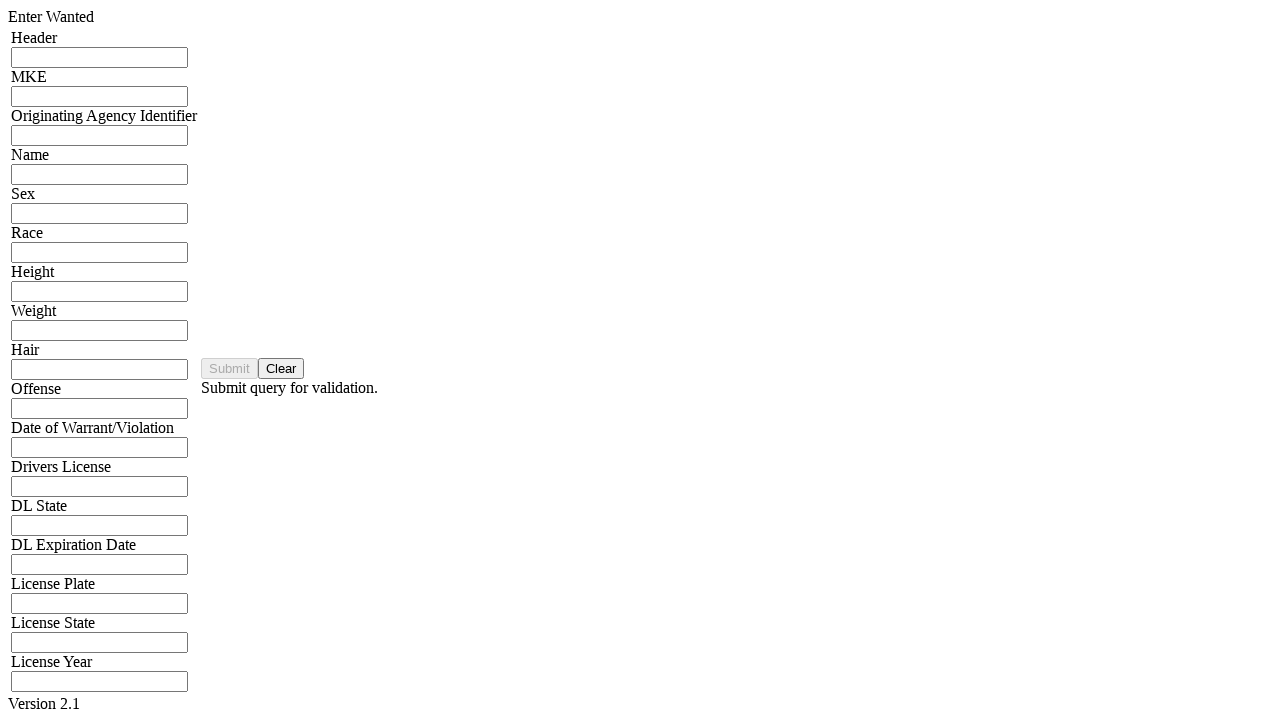

Filled header input field with 'Test Header' on input[name='hdrInput']
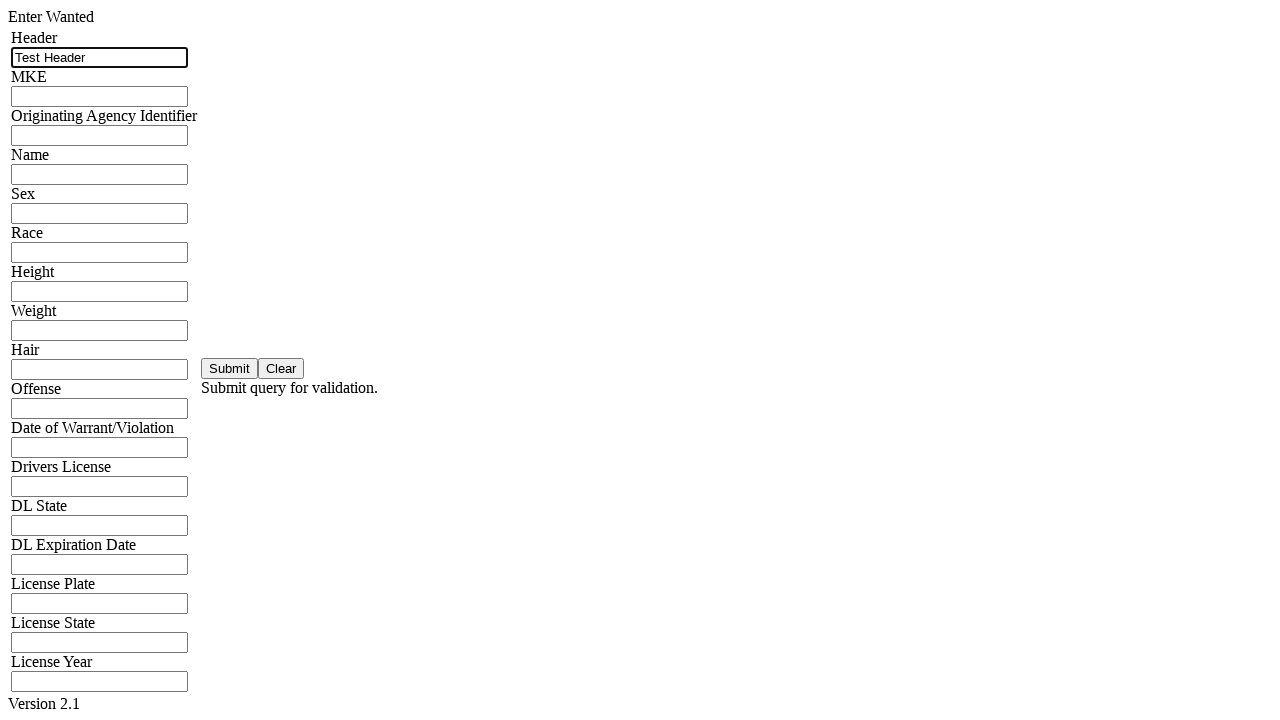

Filled MKE input field with 'Tmke' on input[name='mkeInput']
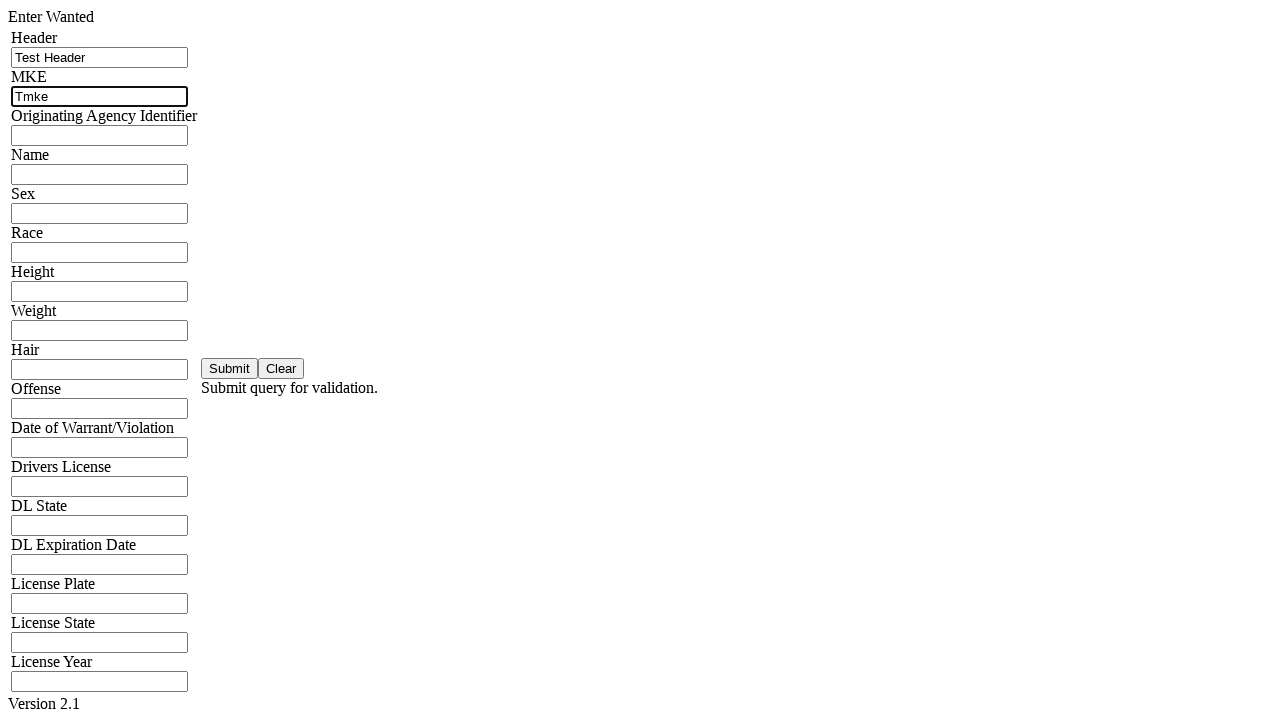

Filled OAI input field with 'TestOAI' on input[name='oriInput']
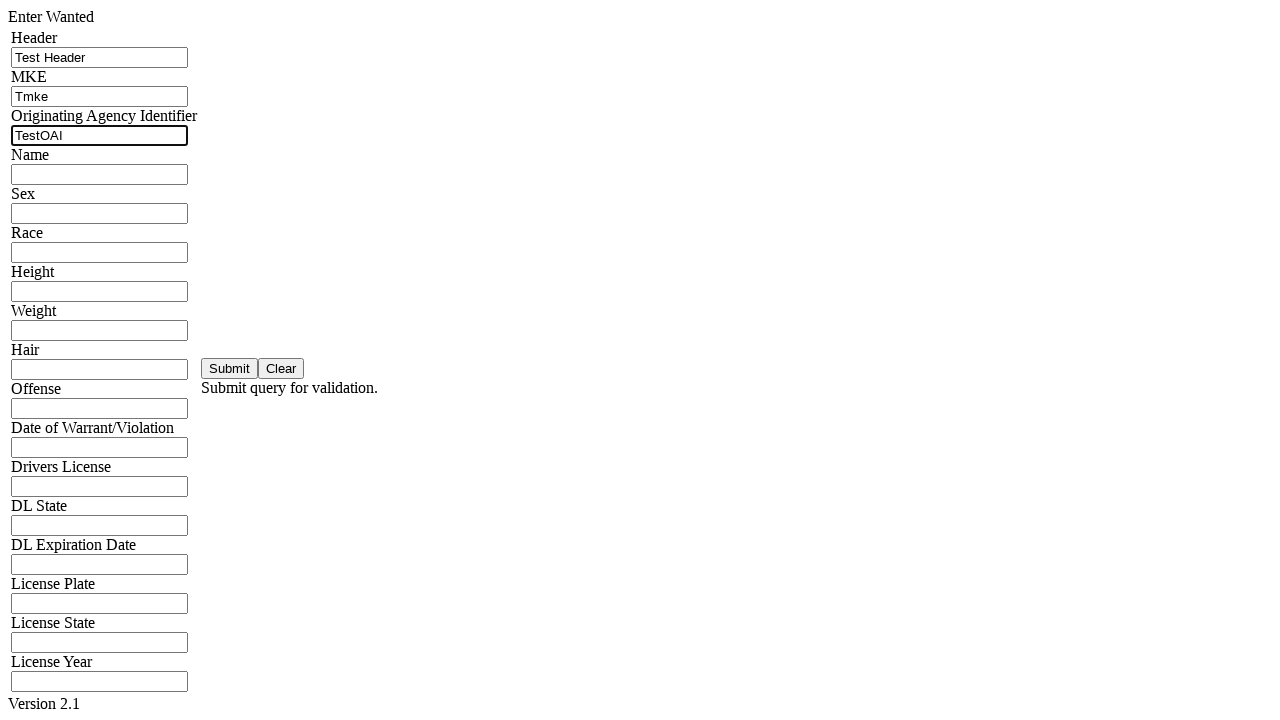

Filled name input field with 'Test Name' on input[name='namInput']
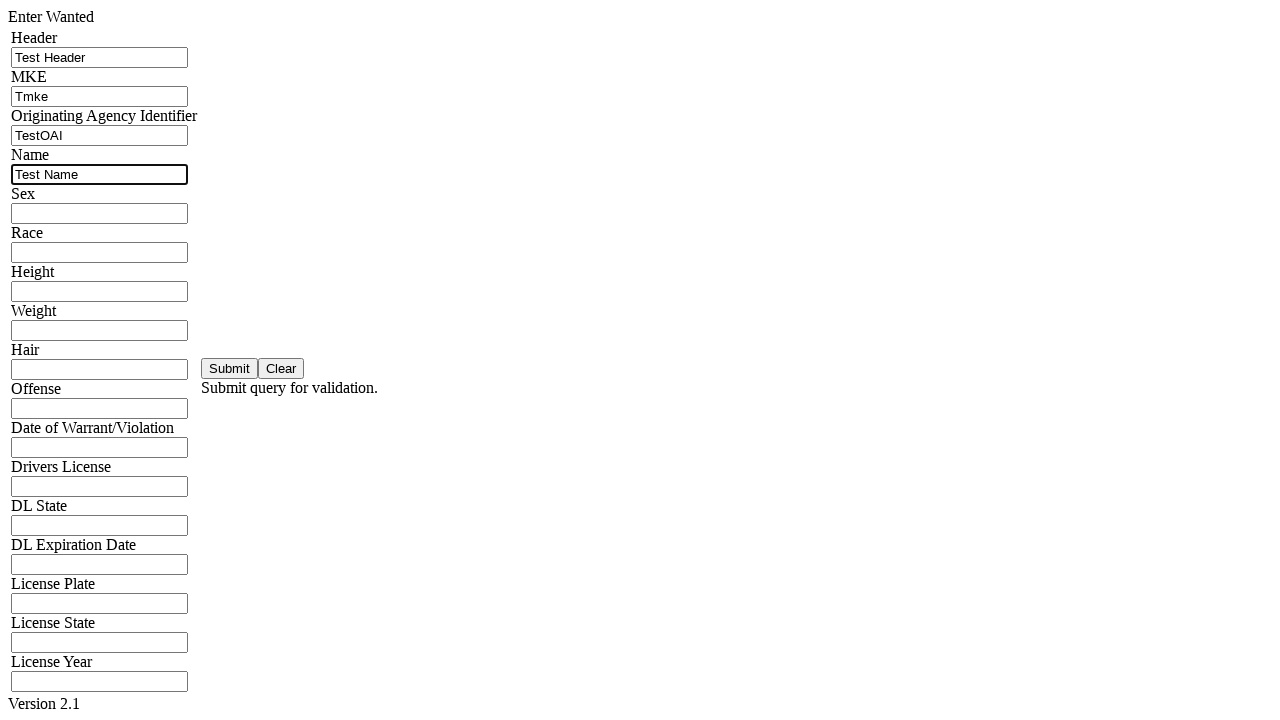

Clicked save button to submit form at (230, 368) on #saveBtn
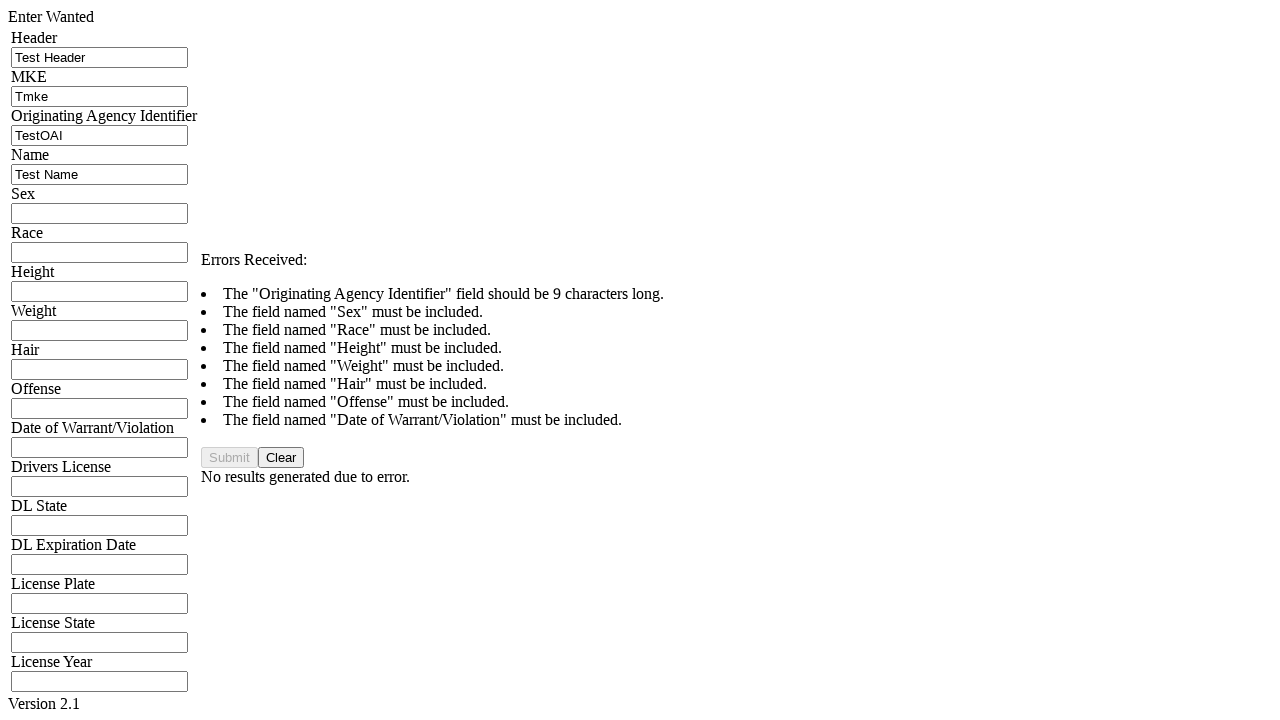

Error list appeared after form submission
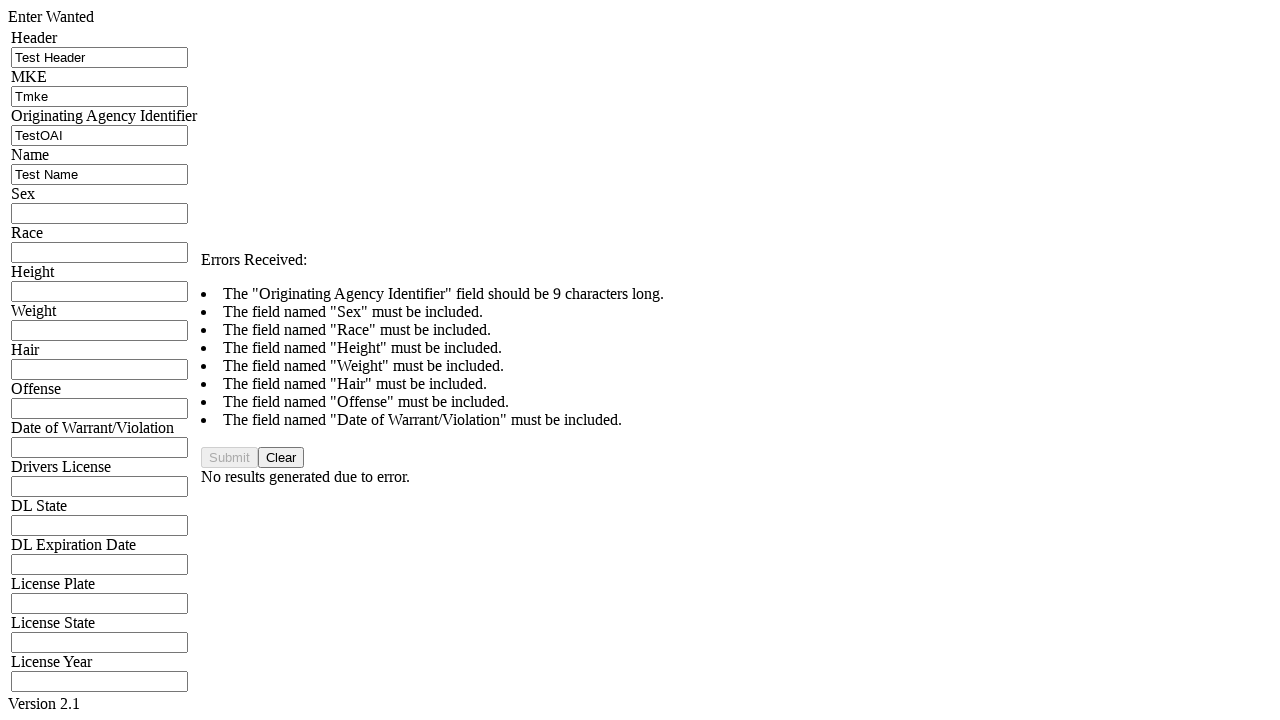

Clicked clear button to reset form at (281, 458) on #clearBtn
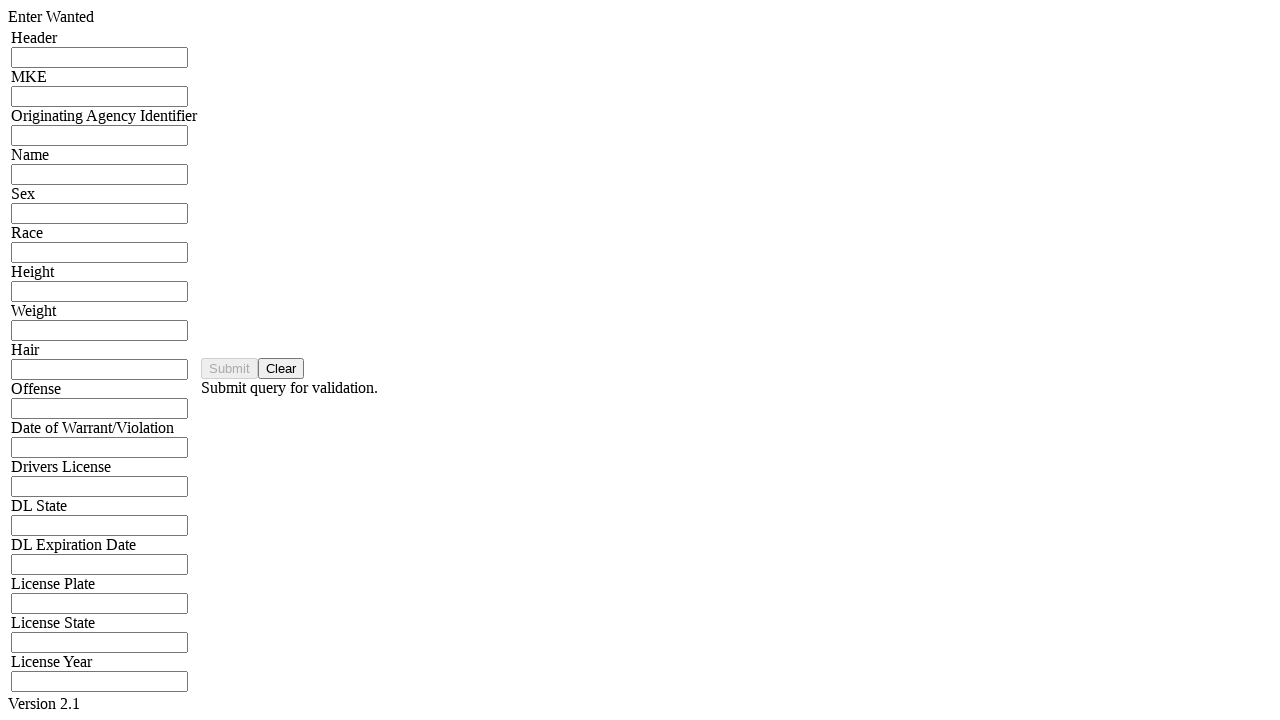

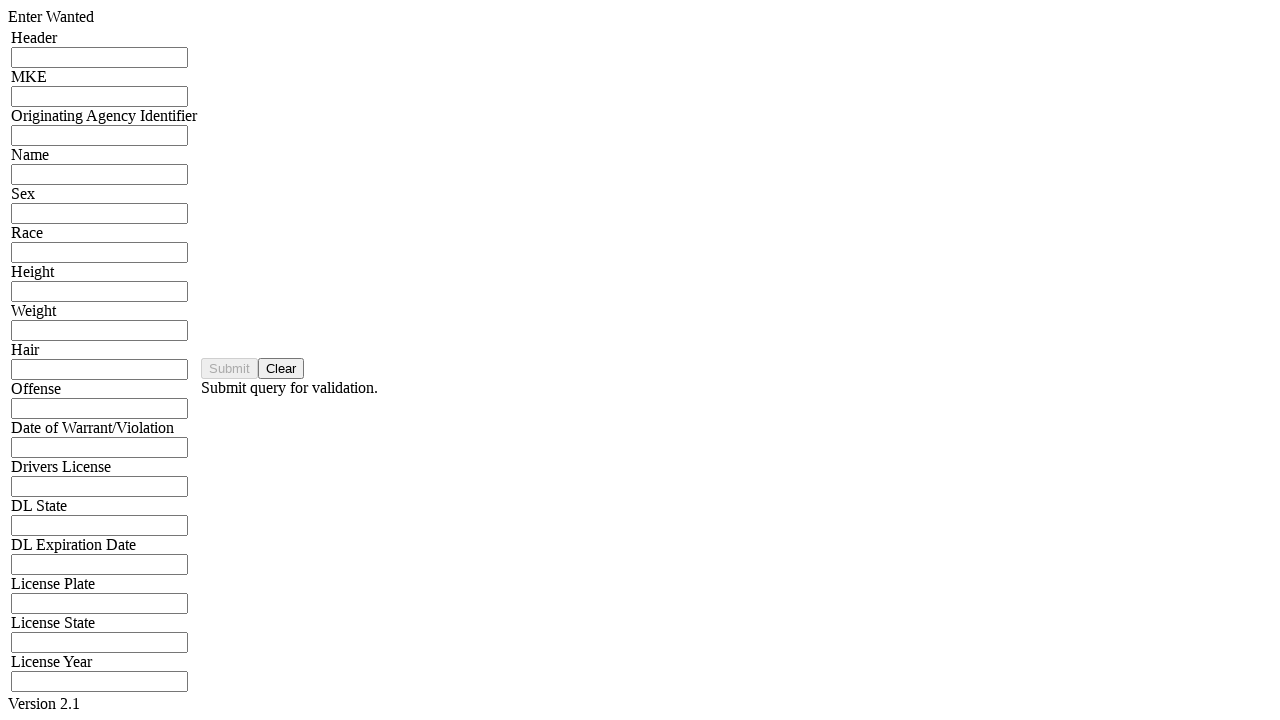